Tests ASOS search functionality by entering "skirt" in the search bar and verifying search results display the search term

Starting URL: https://www.asos.com/us/

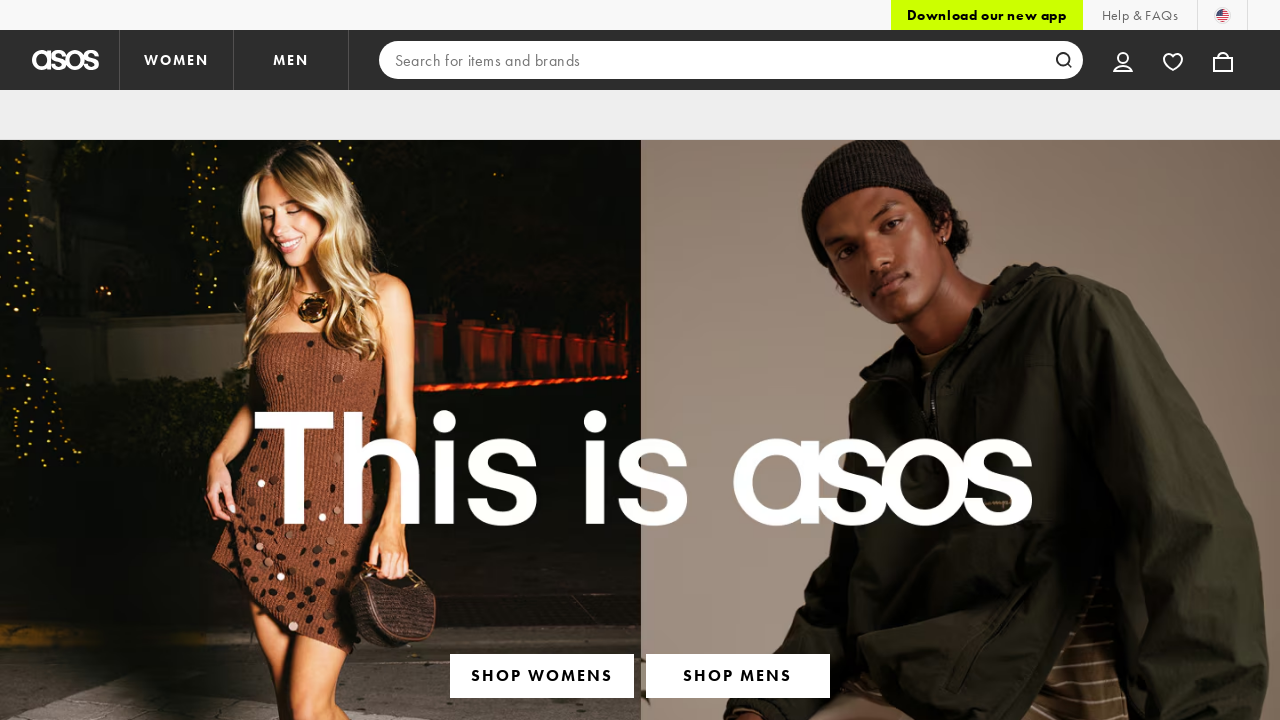

Filled search bar with 'skirt' on input[type='search']
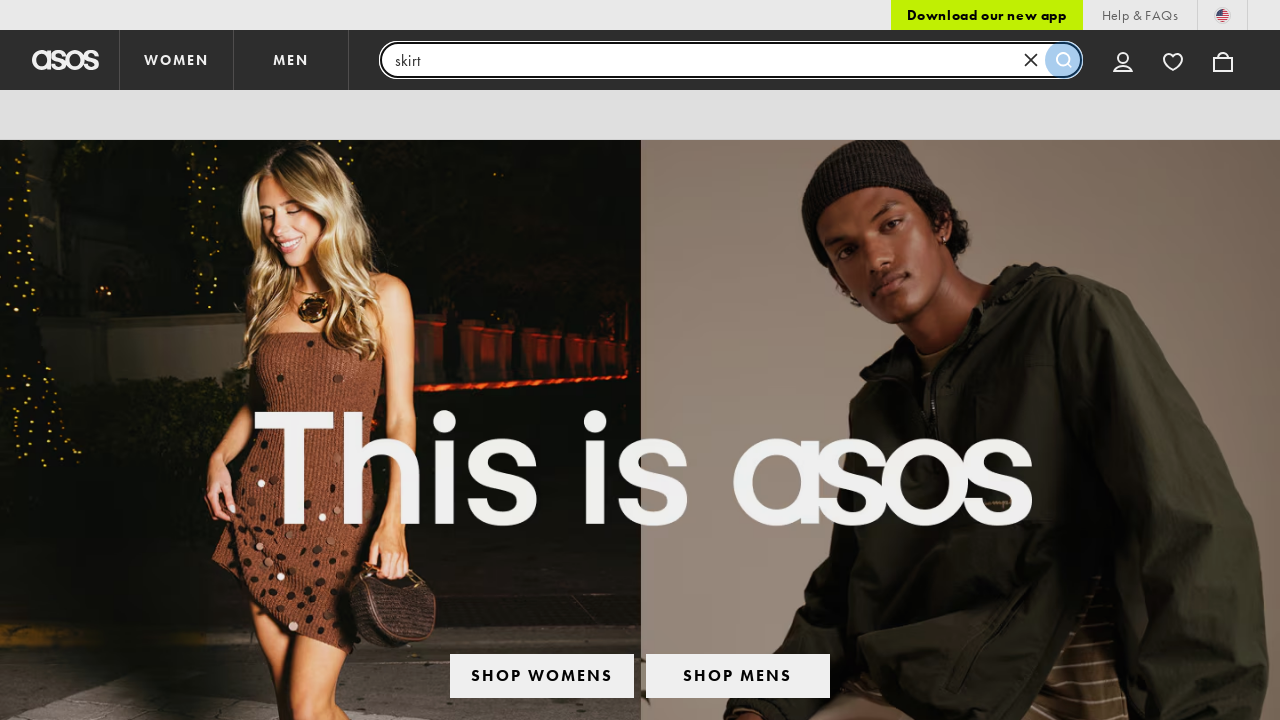

Pressed Enter to submit search on input[type='search']
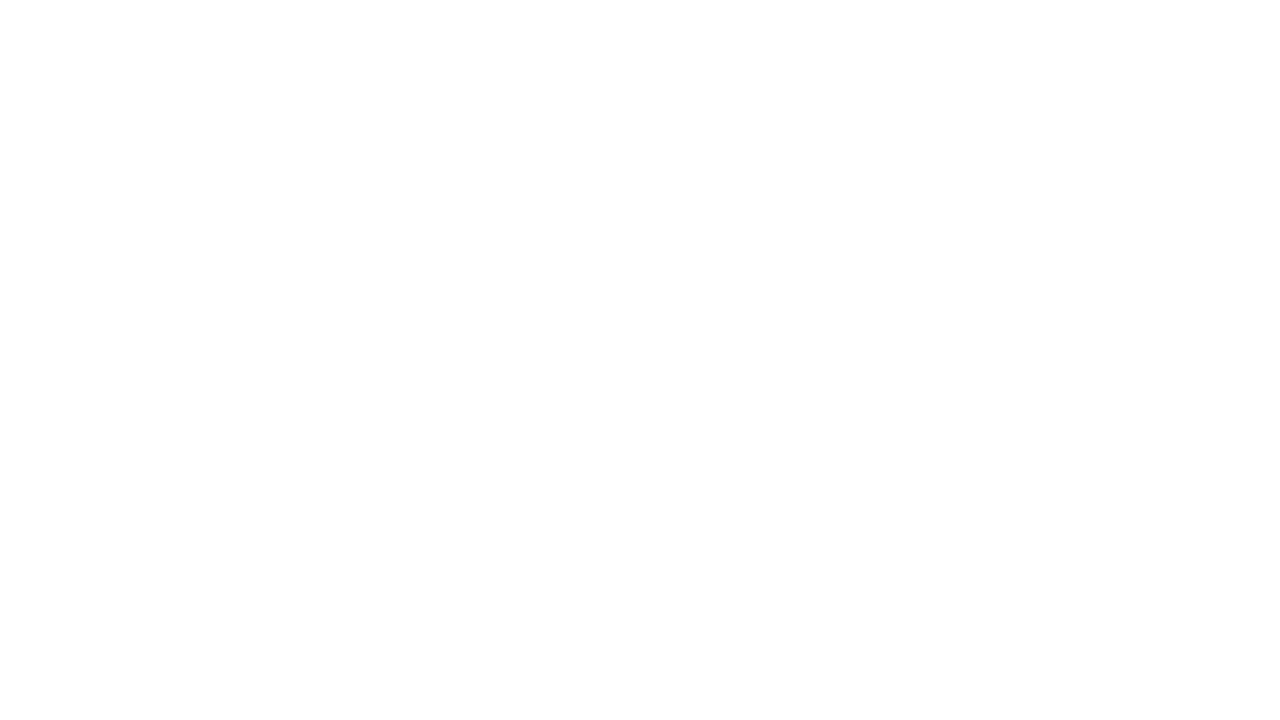

Search results loaded and verified search term 'skirt' is displayed
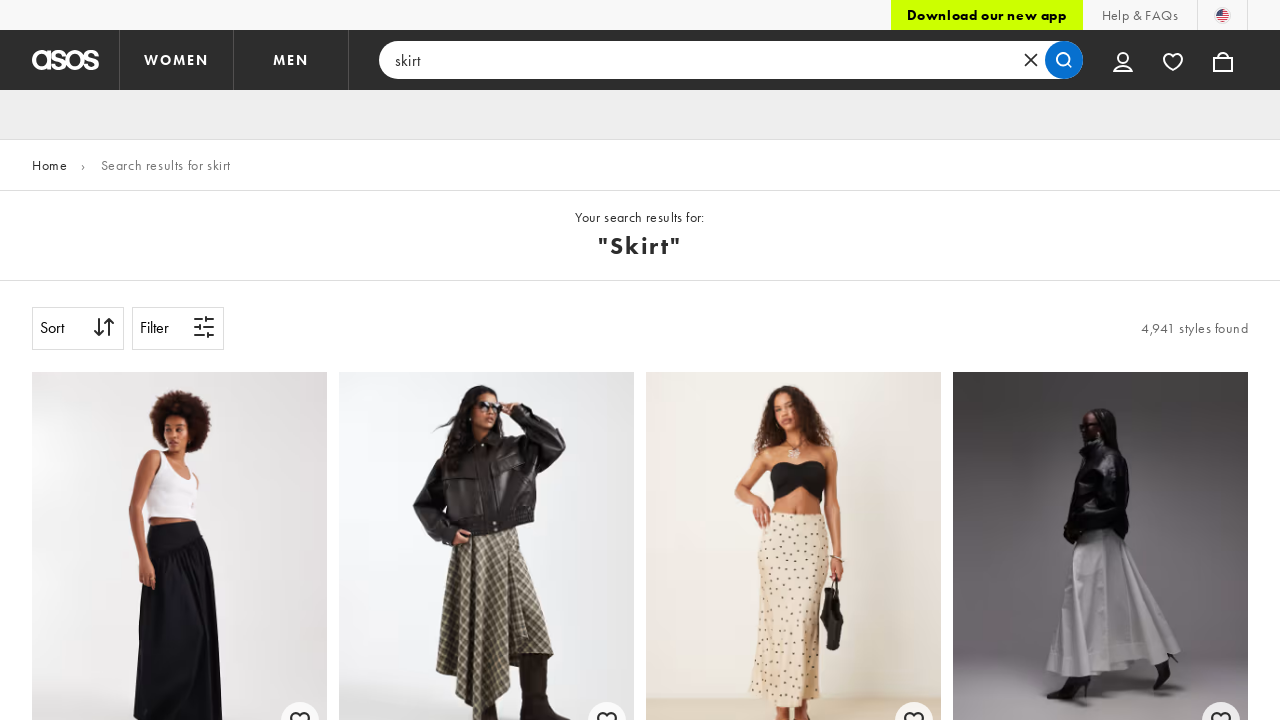

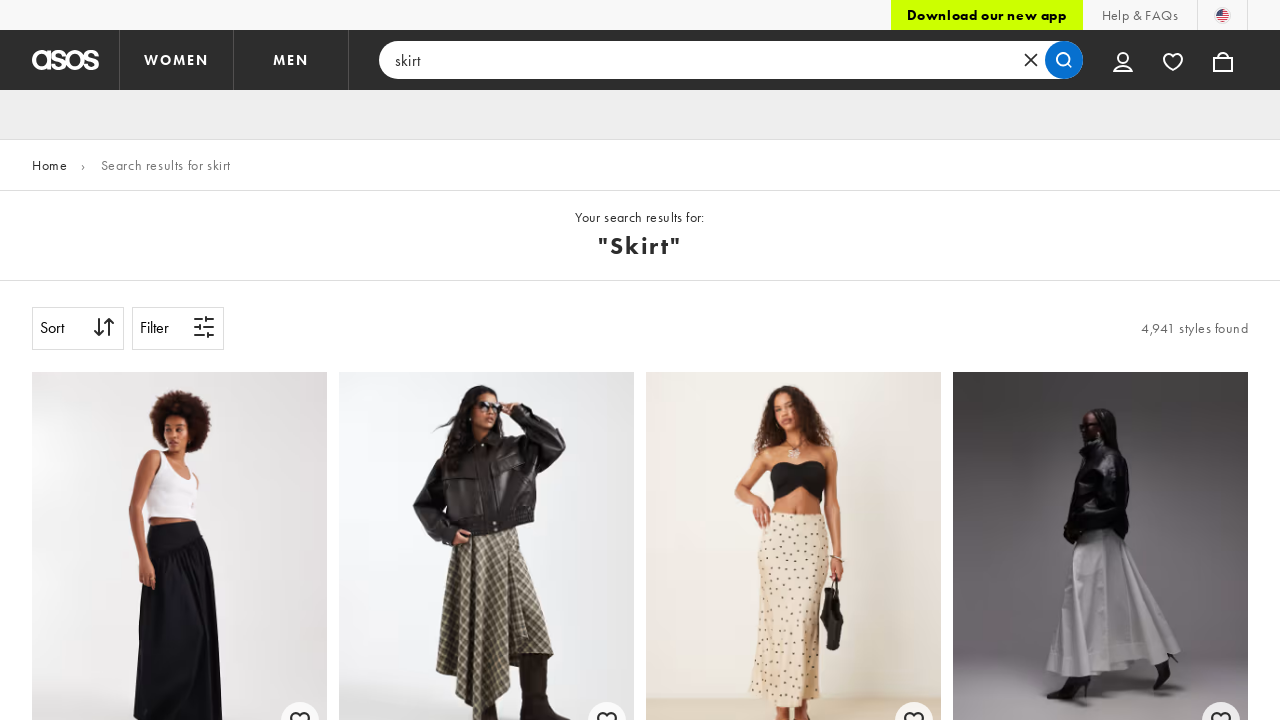